Navigates to OnePlus 5 page and returns back

Starting URL: https://www.oneplus.in/

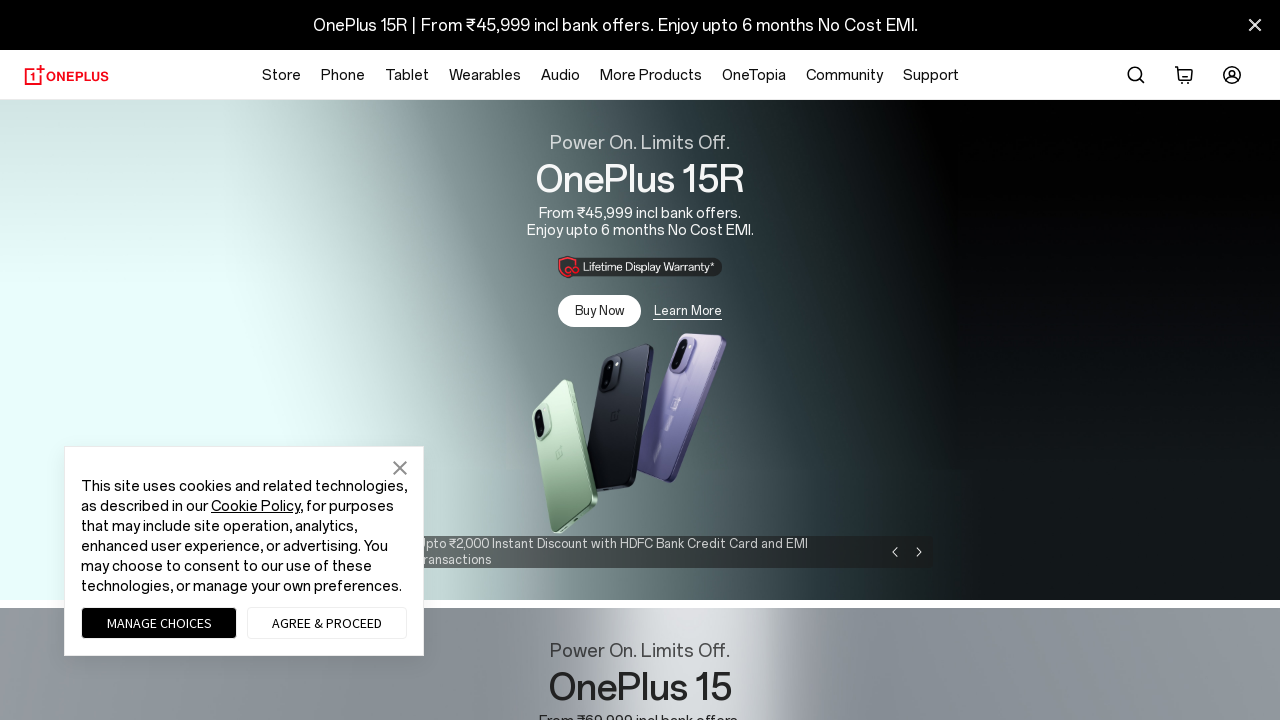

Clicked on OnePlus 5 link in footer at (55, 406) on //*[@id="footer"]/div[1]/div/dl[1]/dd/ul/li[4]/a
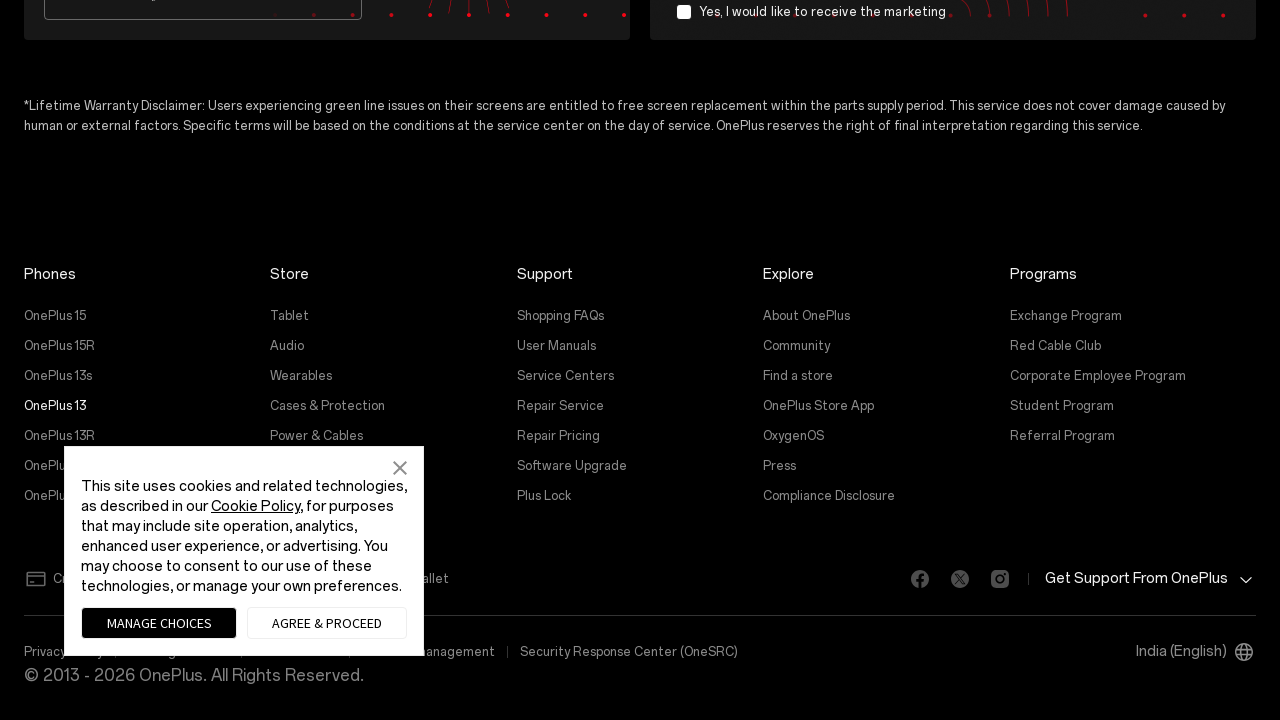

Navigated back to OnePlus homepage
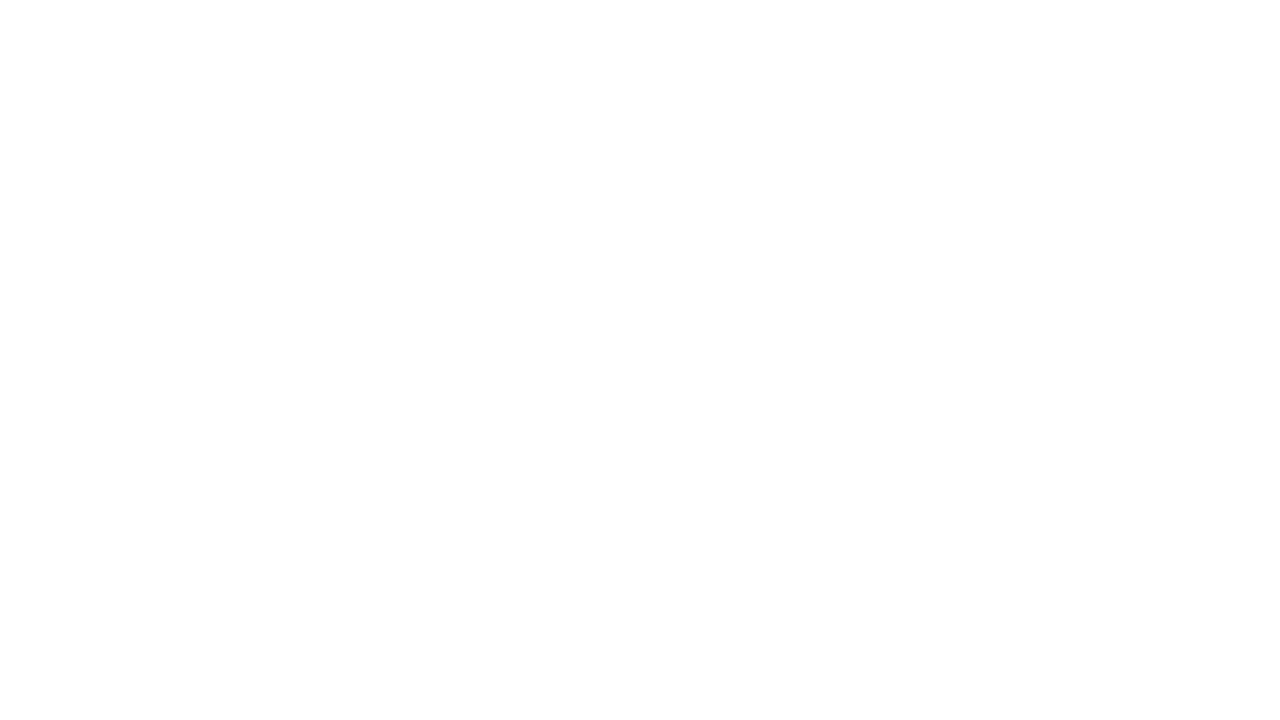

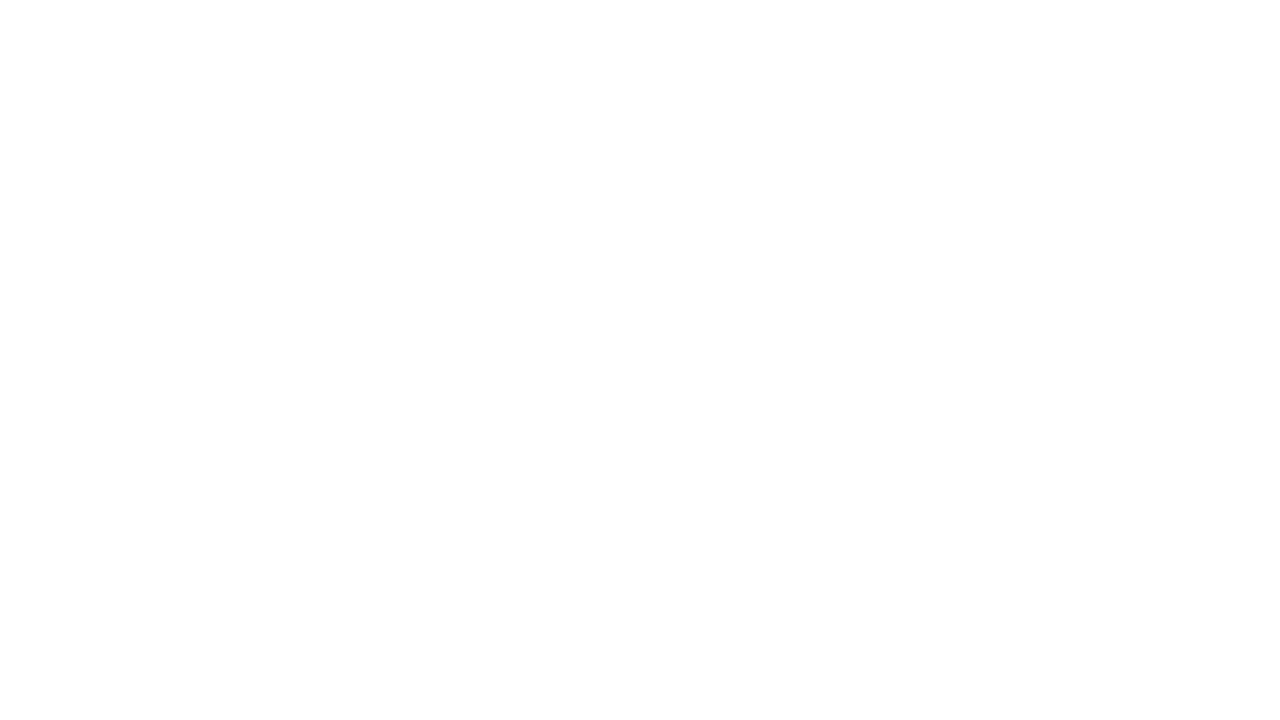